Tests the search functionality on DataUSA by searching for "Washington" and verifying navigation to the Washington geo profile page

Starting URL: https://datausa.io/

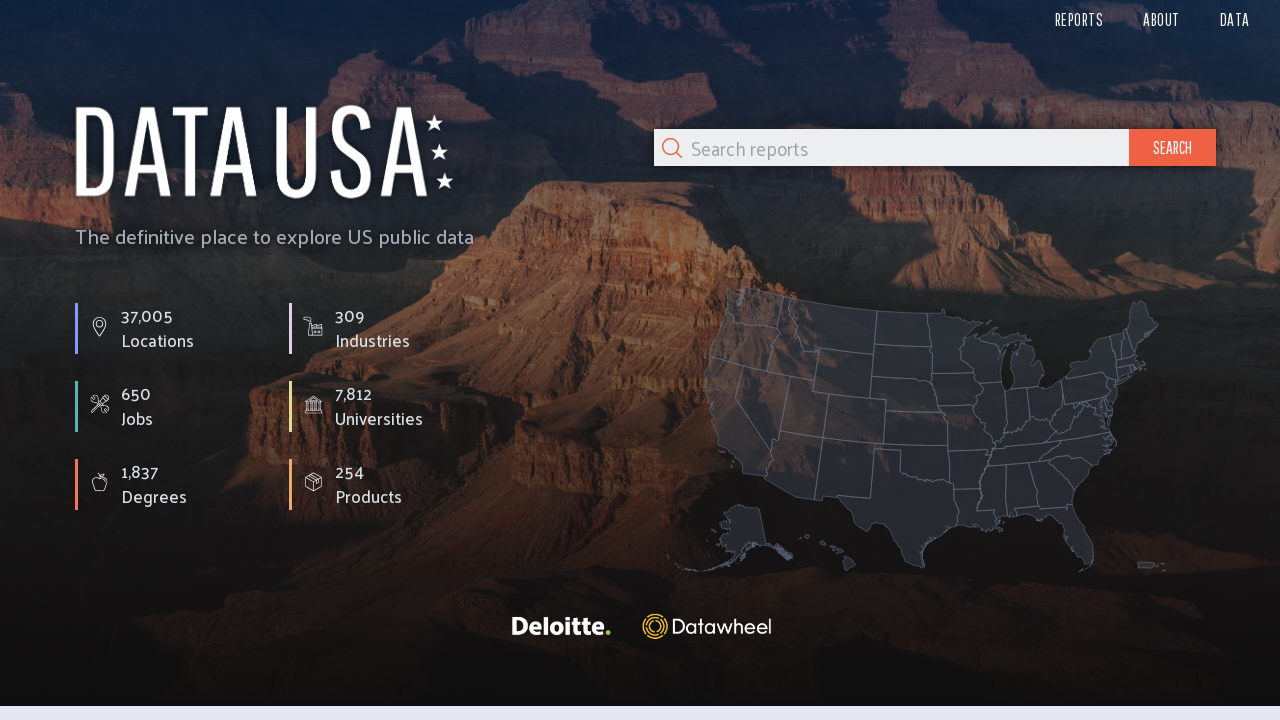

Filled search box with 'Washington' on #App > div.home > header > div.home-header-content > div.home-right > div.bp3-co
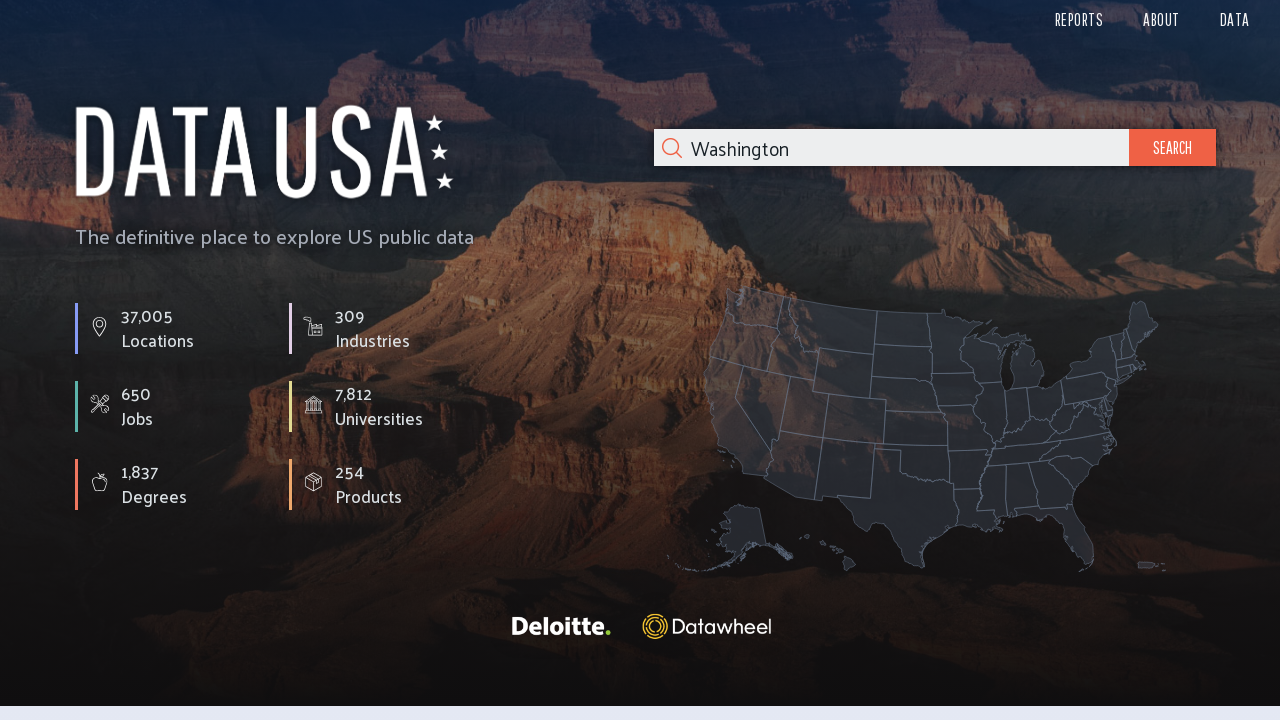

Search dropdown appeared with results
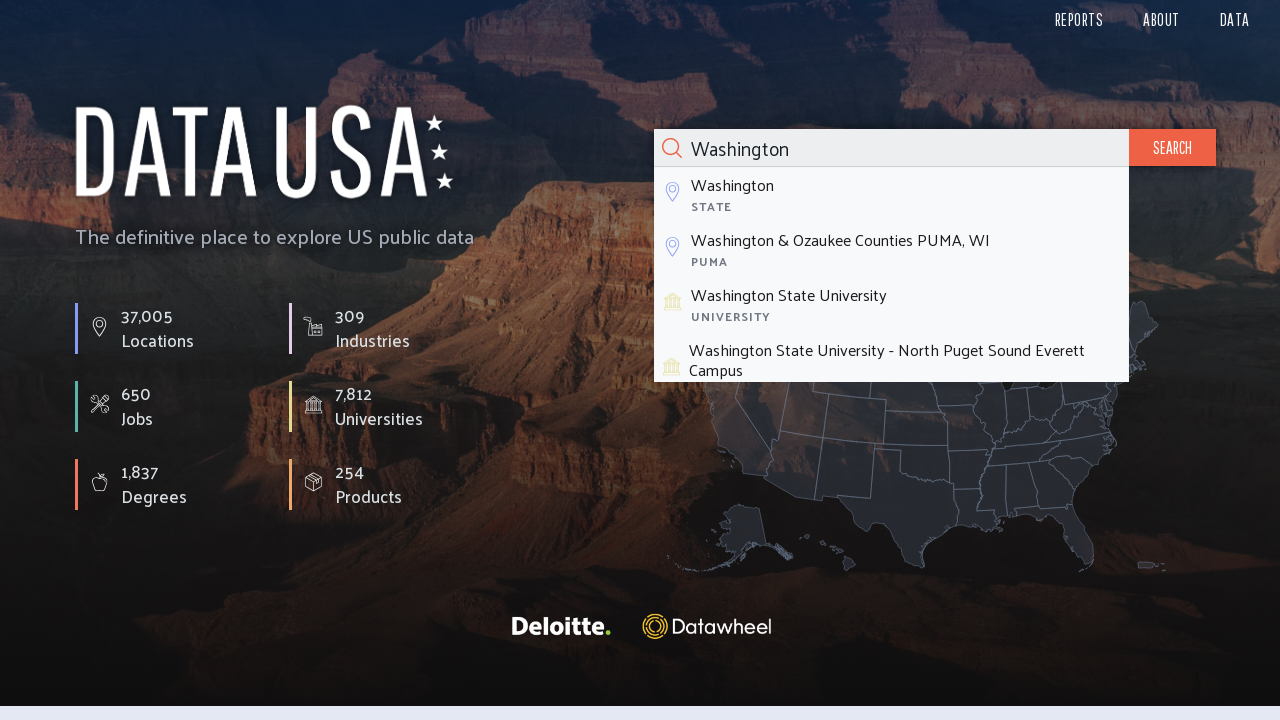

Clicked first search result for Washington at (891, 194) on #App > div.home > header > div.home-header-content > div.home-right > div.bp3-co
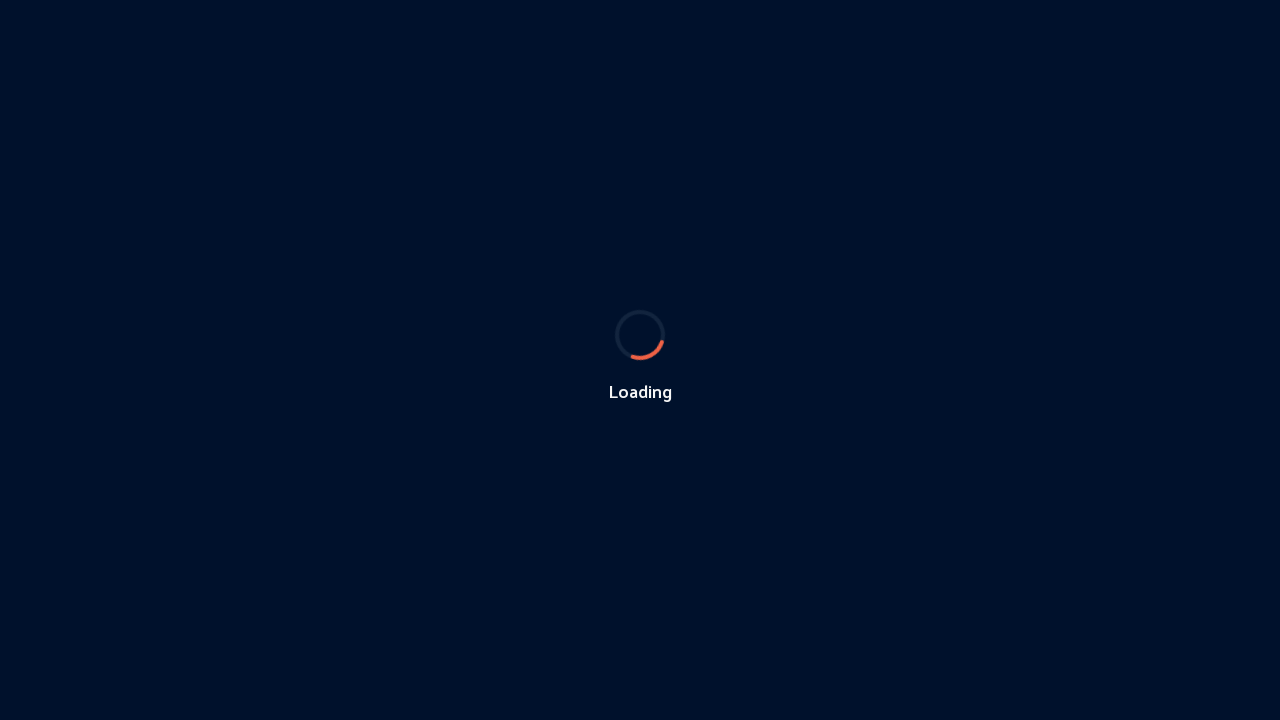

Navigated to Washington geo profile page
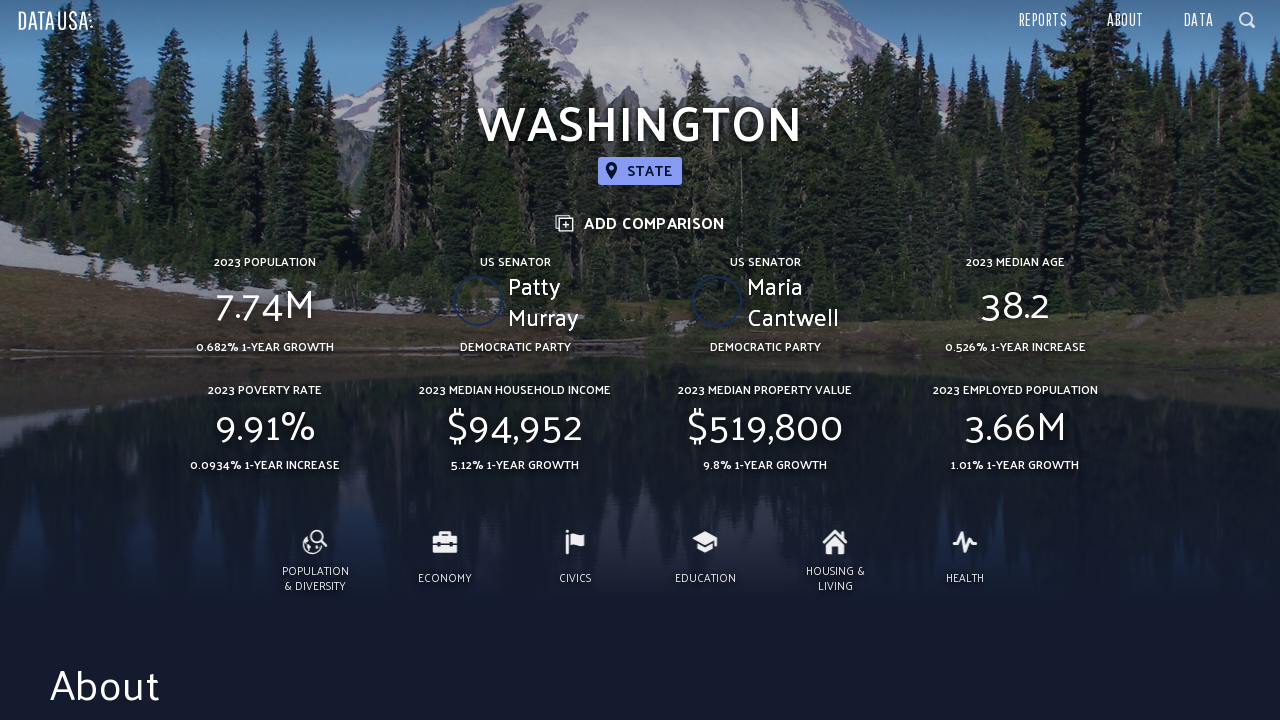

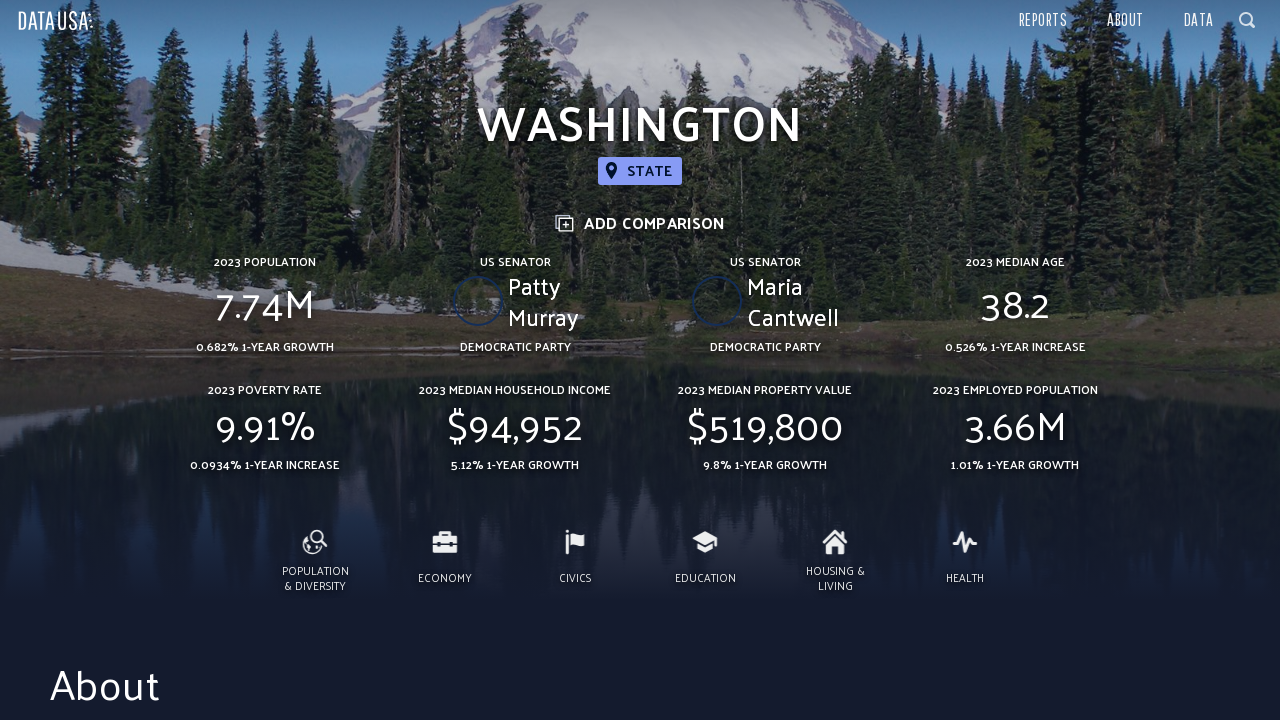